Tests hover functionality by hovering over an avatar image and verifying that the caption/additional information becomes visible.

Starting URL: http://the-internet.herokuapp.com/hovers

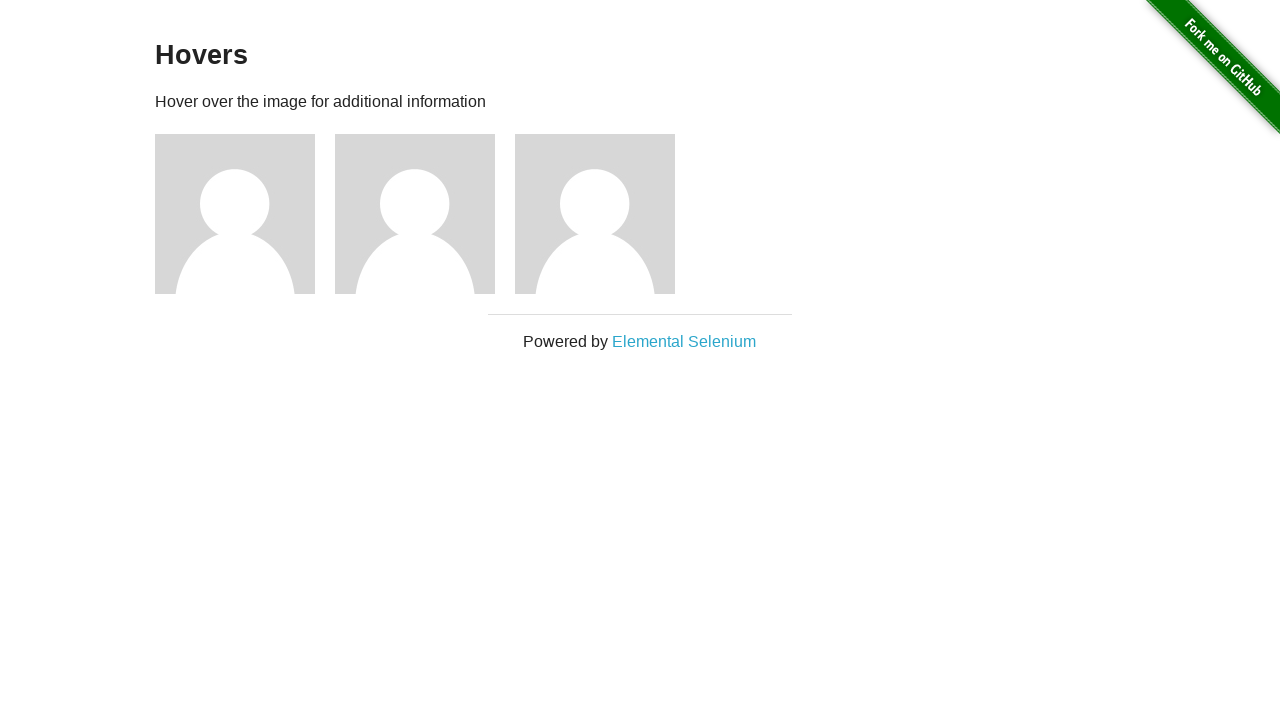

Navigated to hovers test page
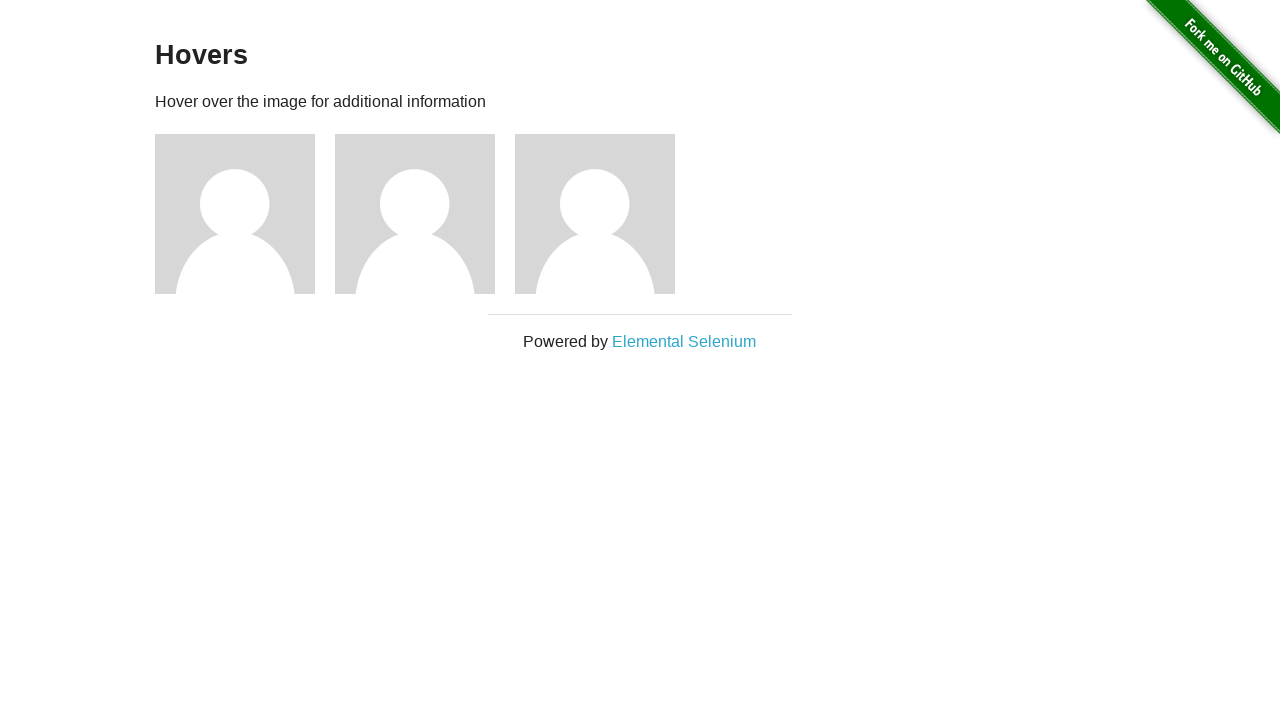

Located first avatar figure element
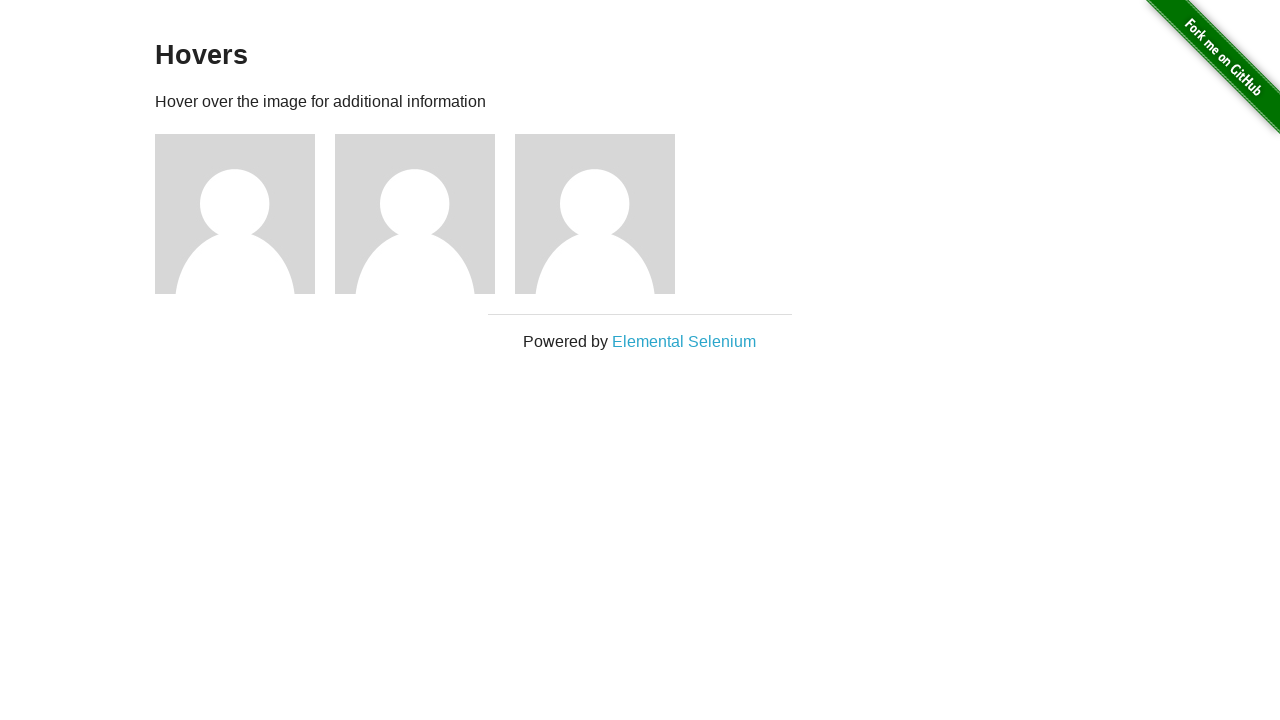

Hovered over avatar image at (245, 214) on .figure >> nth=0
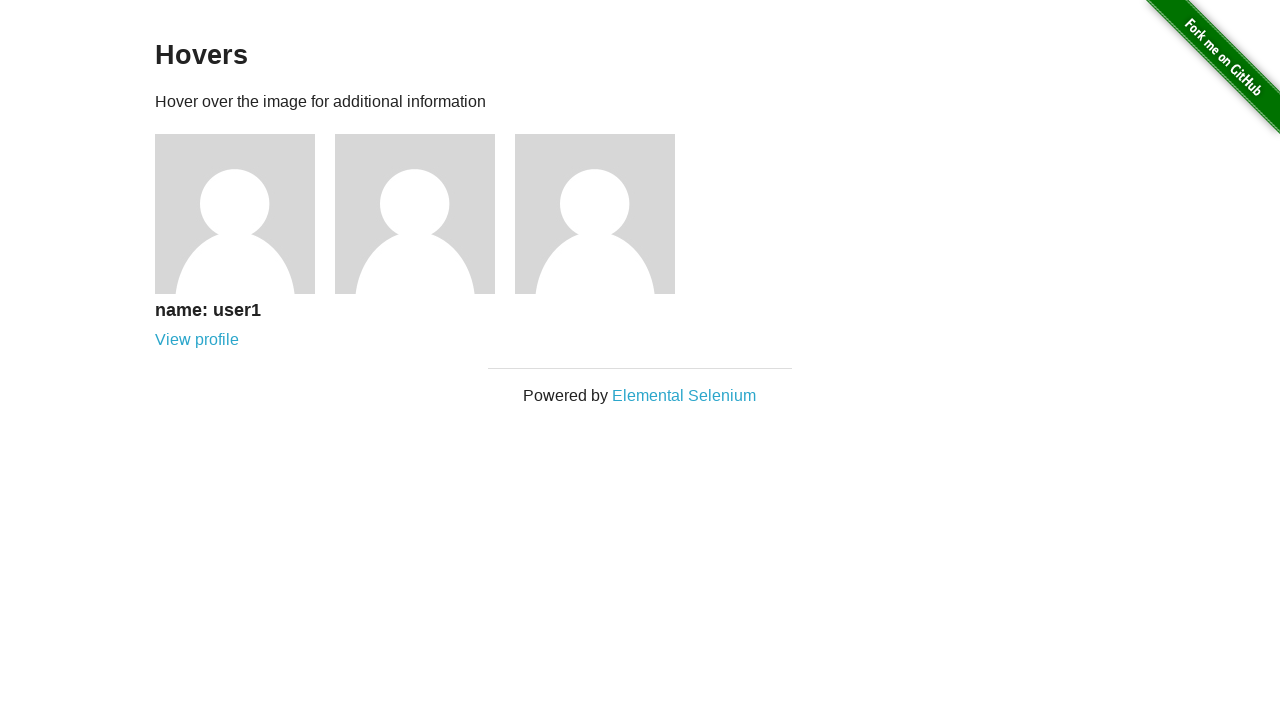

Located caption element
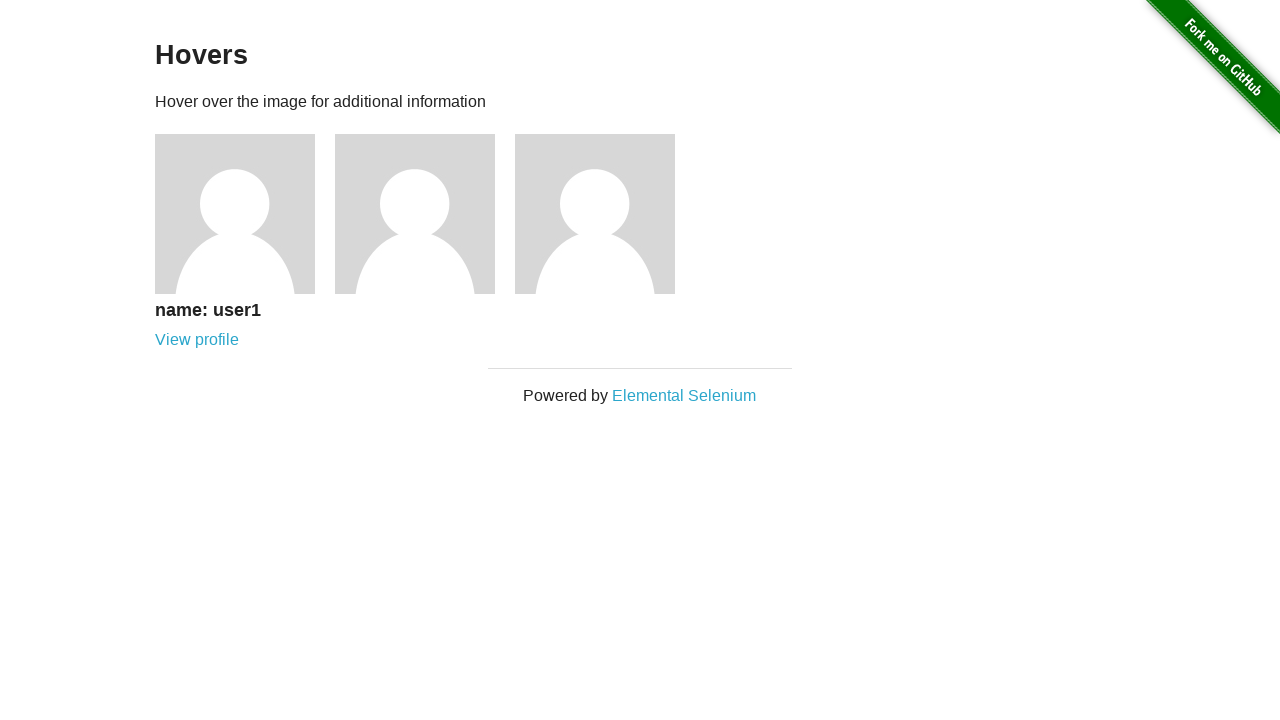

Verified that caption is visible after hover
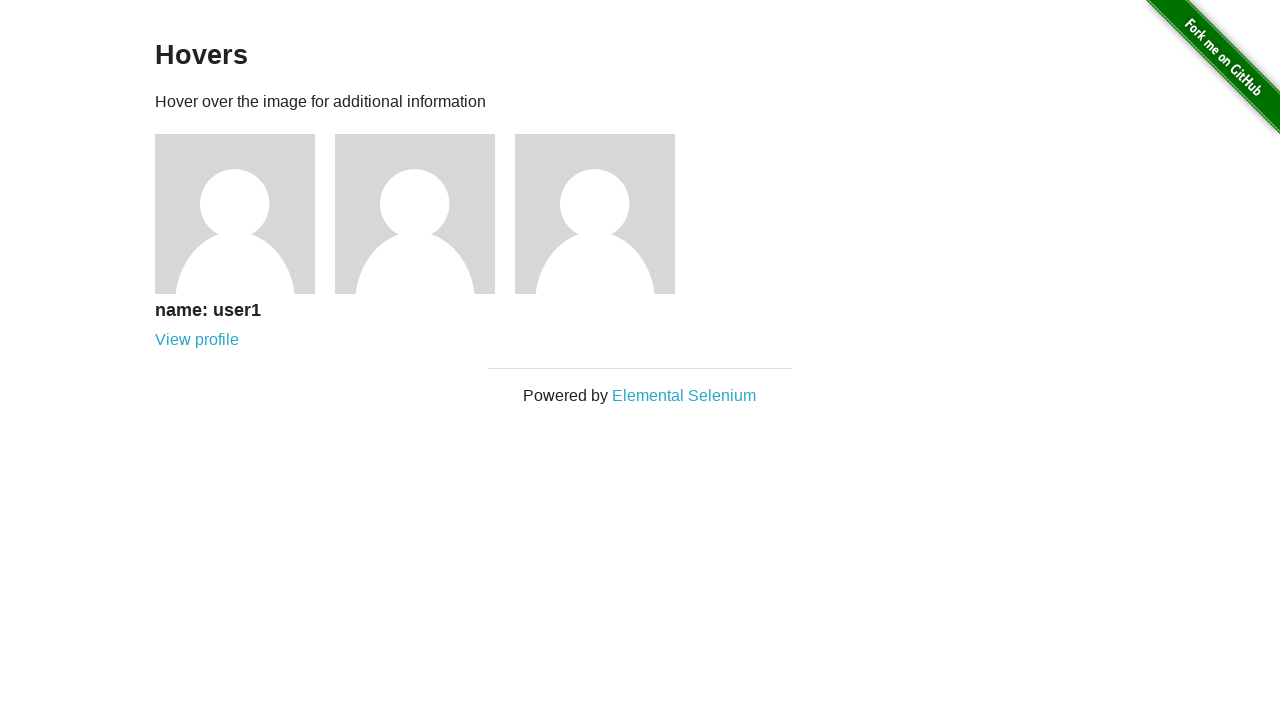

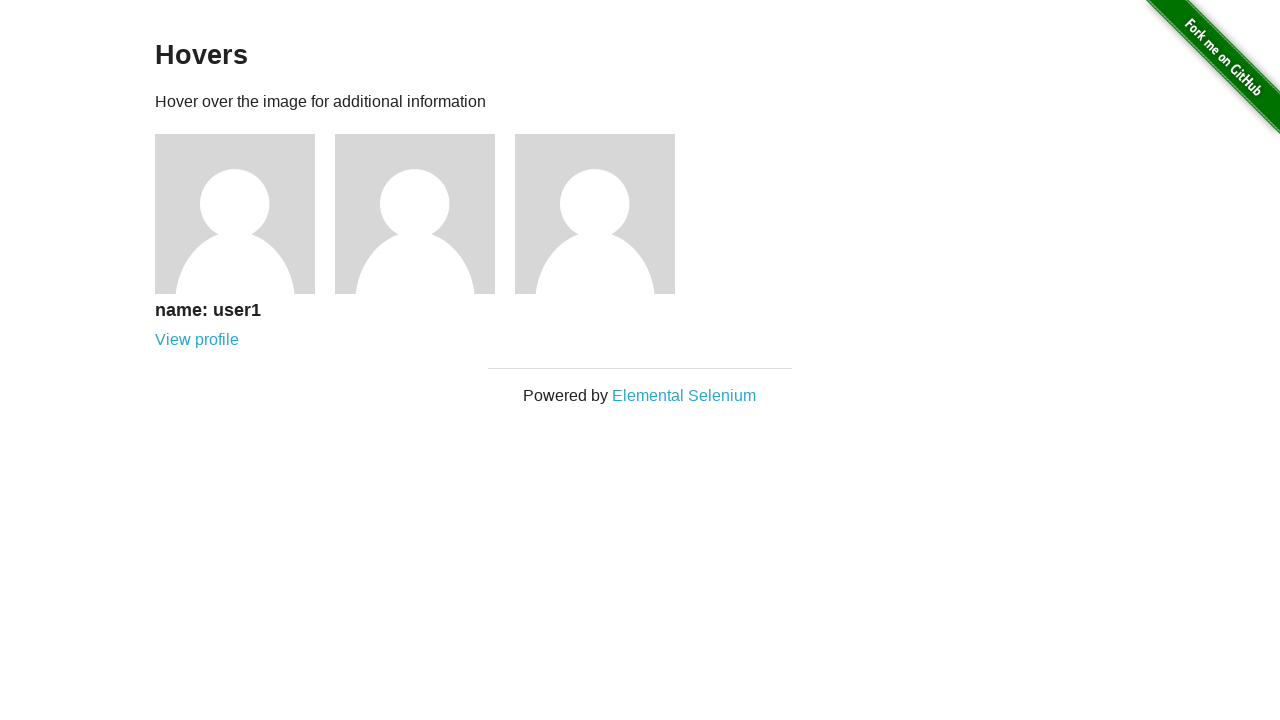